Tests click and hold selection by selecting multiple consecutive items in a grid using drag selection from first to fourth item.

Starting URL: https://jqueryui.com/resources/demos/selectable/display-grid.html

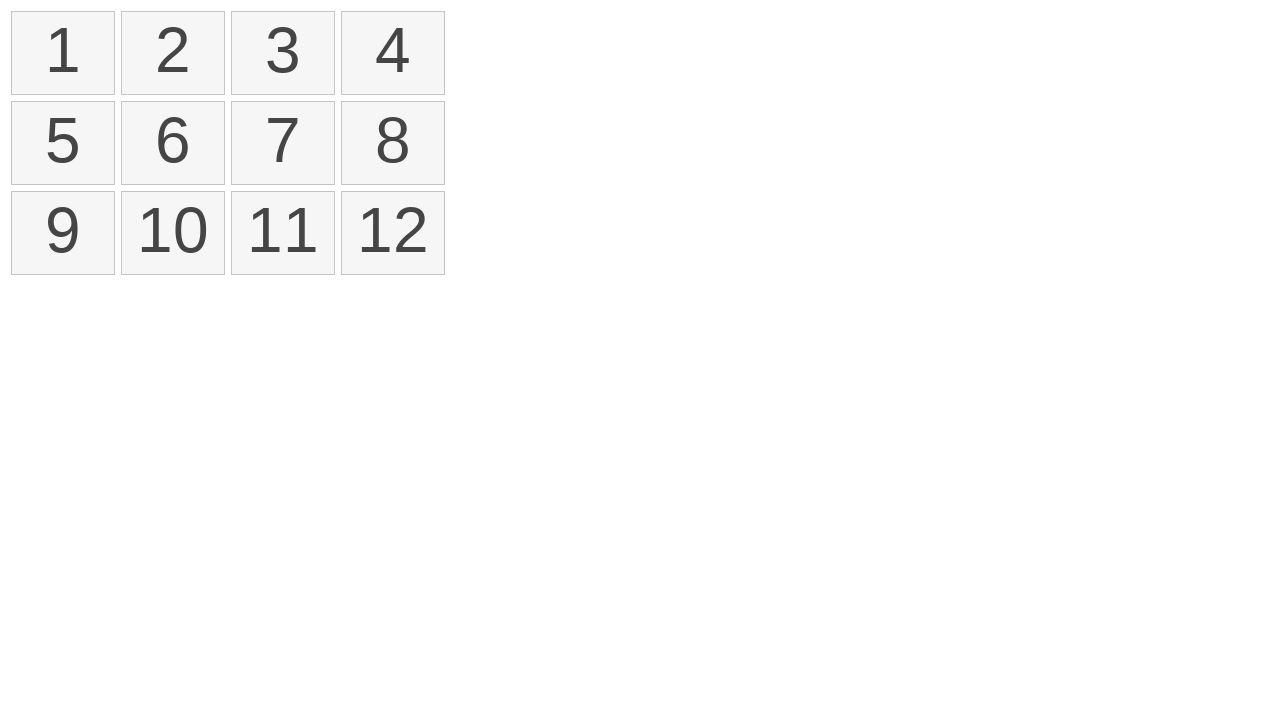

Waited for selectable items to load
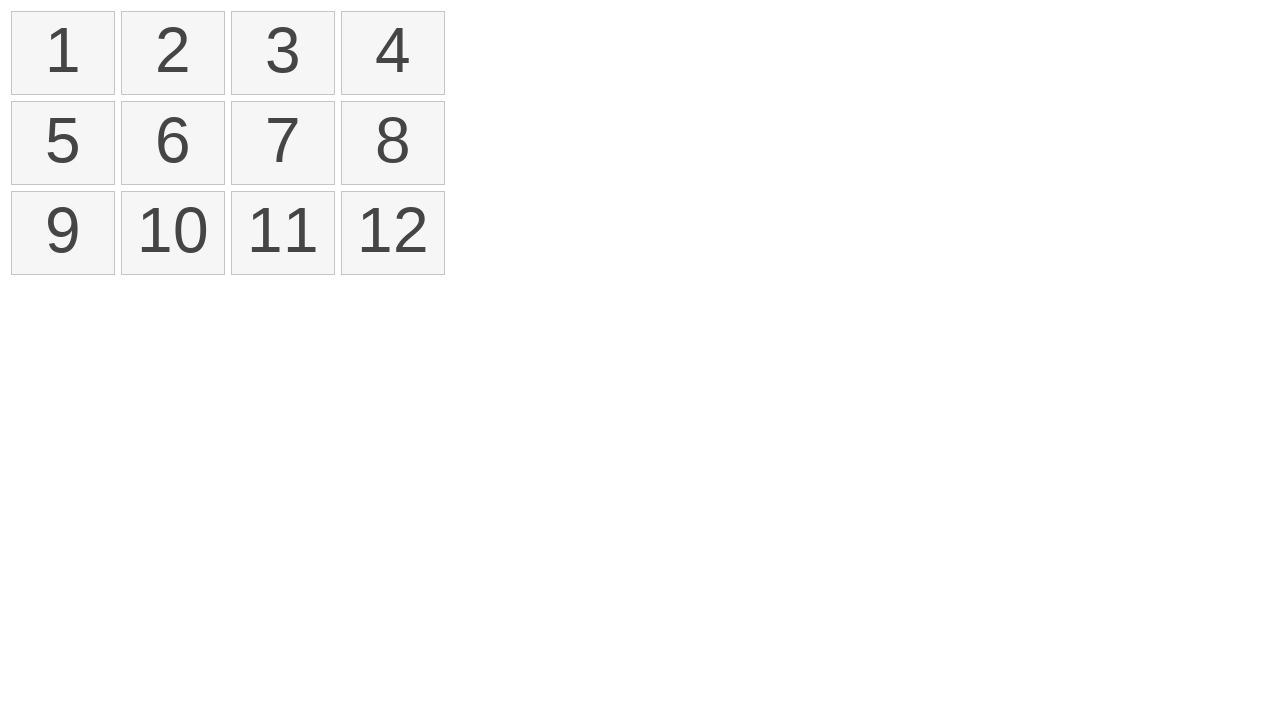

Located first selectable item
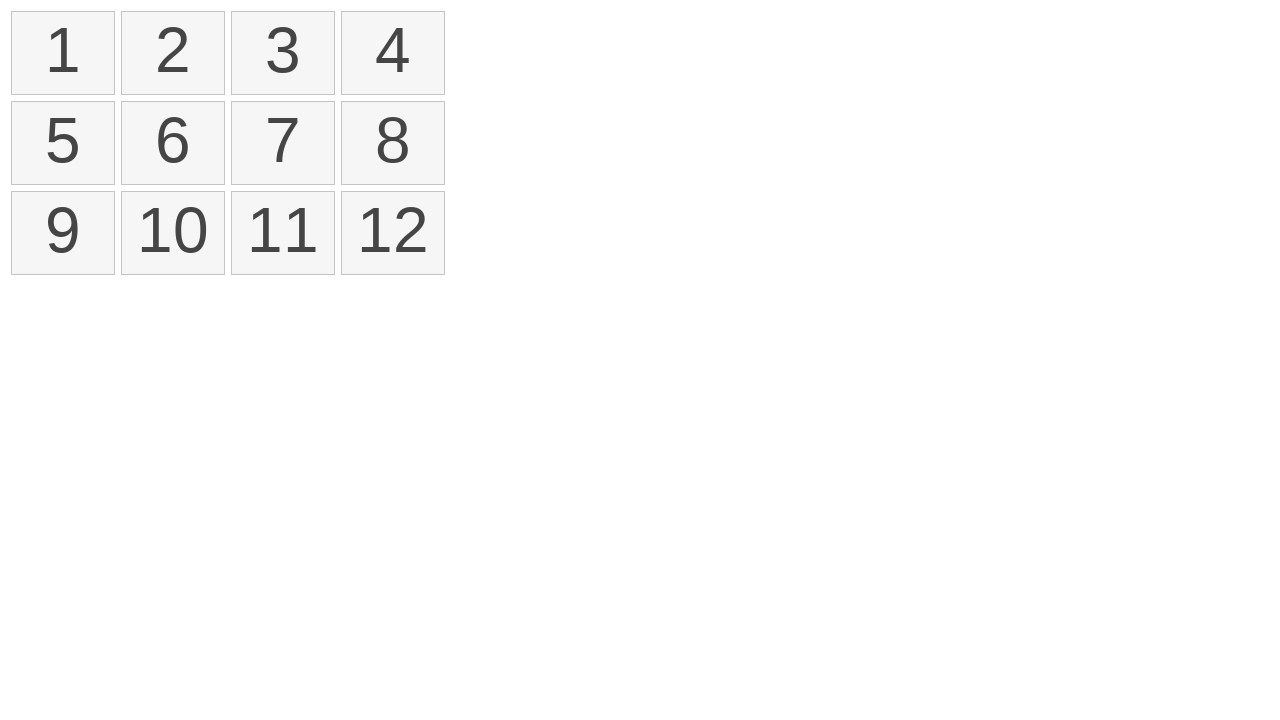

Located fourth selectable item
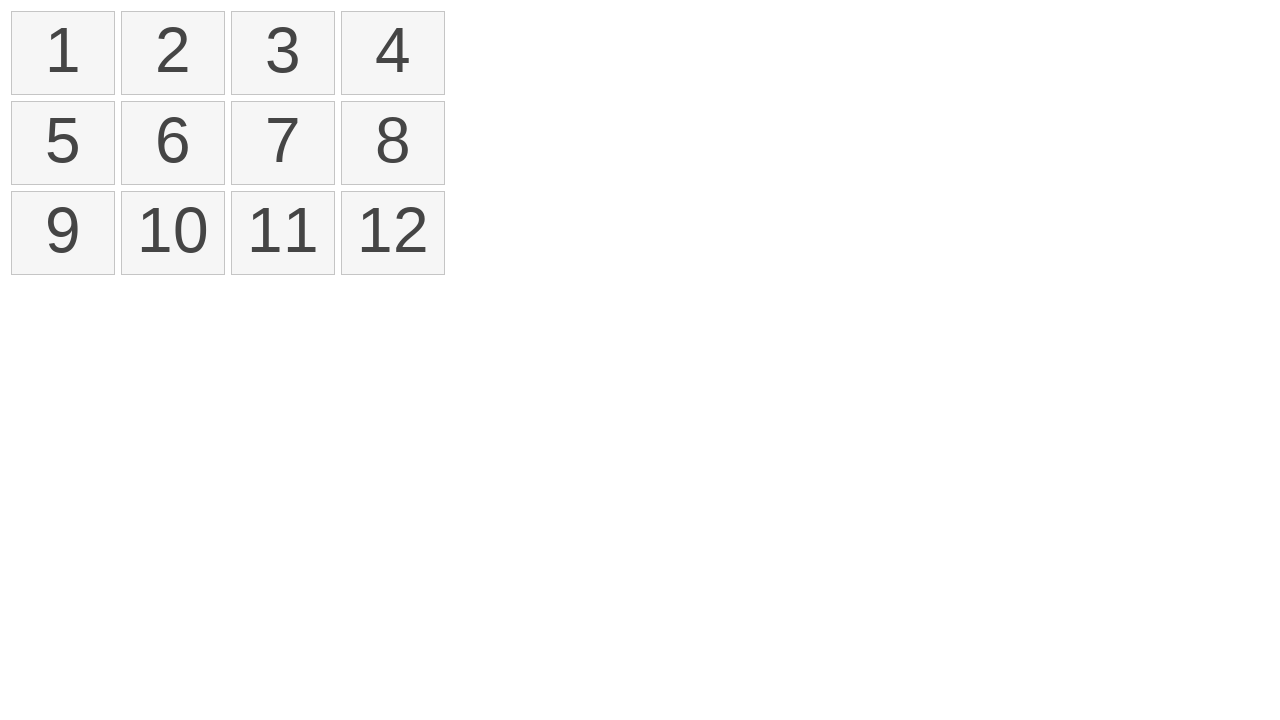

Performed drag selection from first to fourth item at (393, 53)
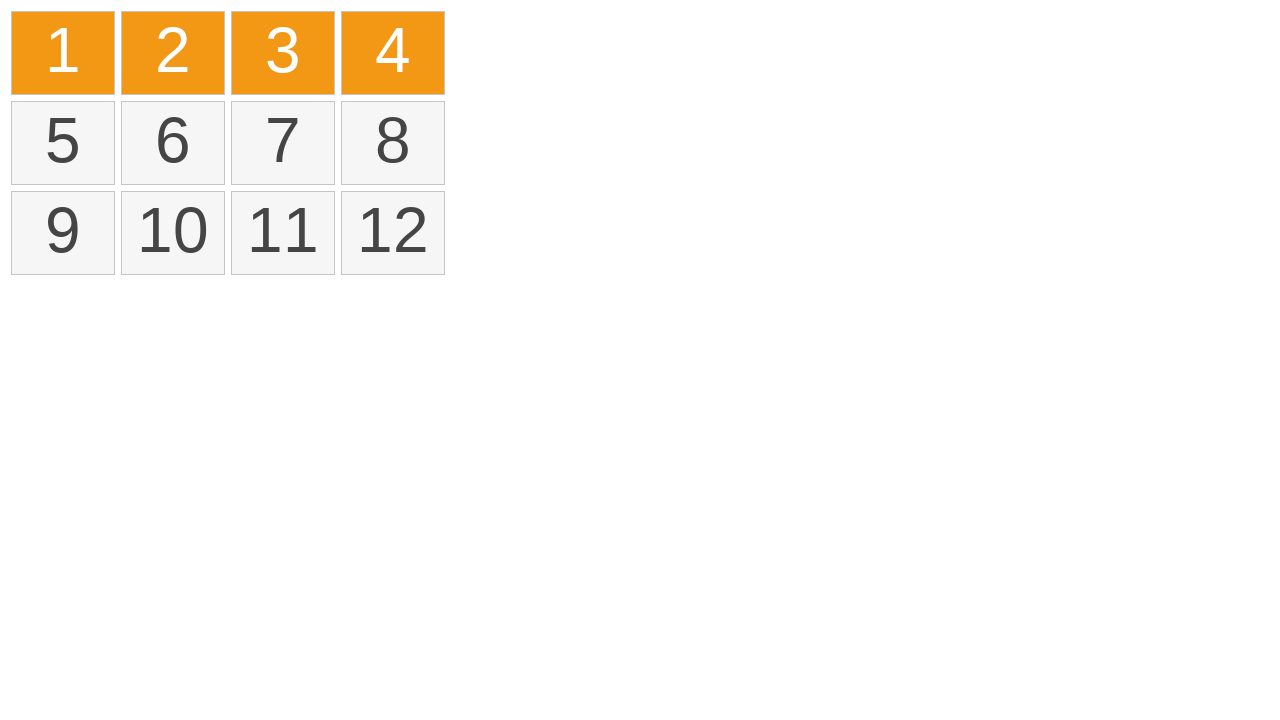

Verified that selected items are highlighted with ui-selected class
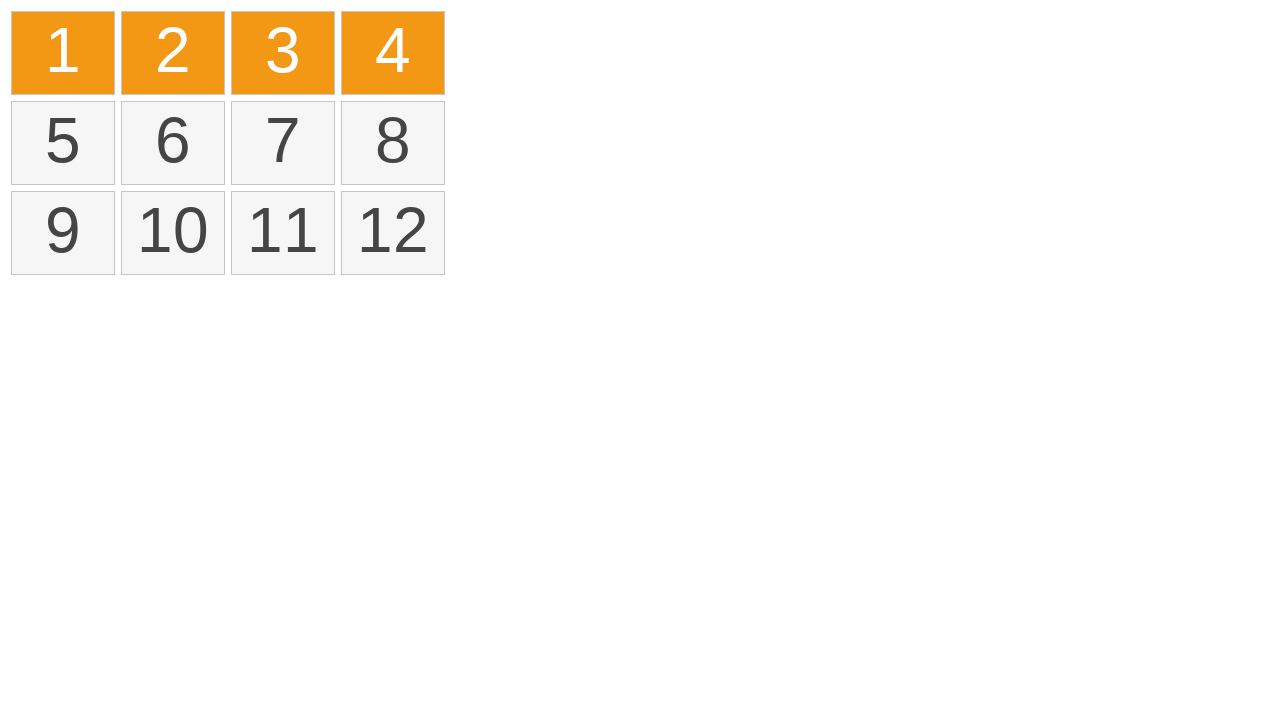

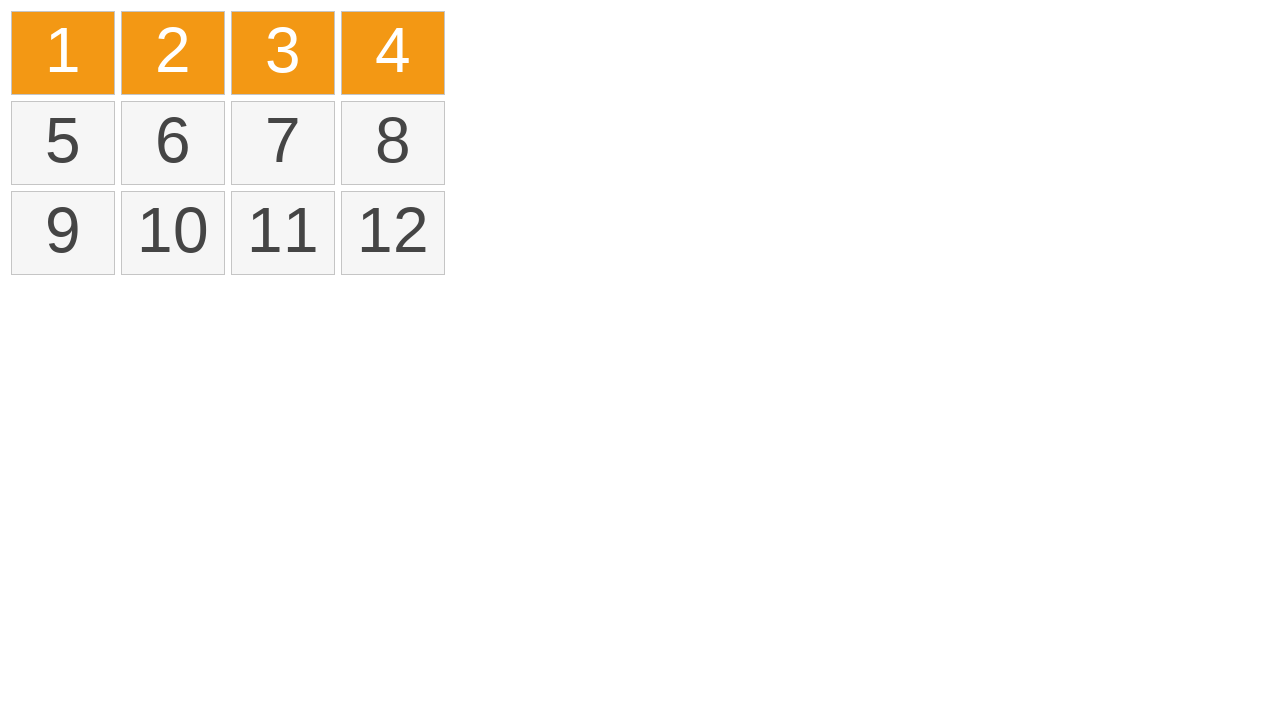